Verifies that the OrangeHRM demo website loads correctly by checking the page title equals "OrangeHRM"

Starting URL: https://opensource-demo.orangehrmlive.com/

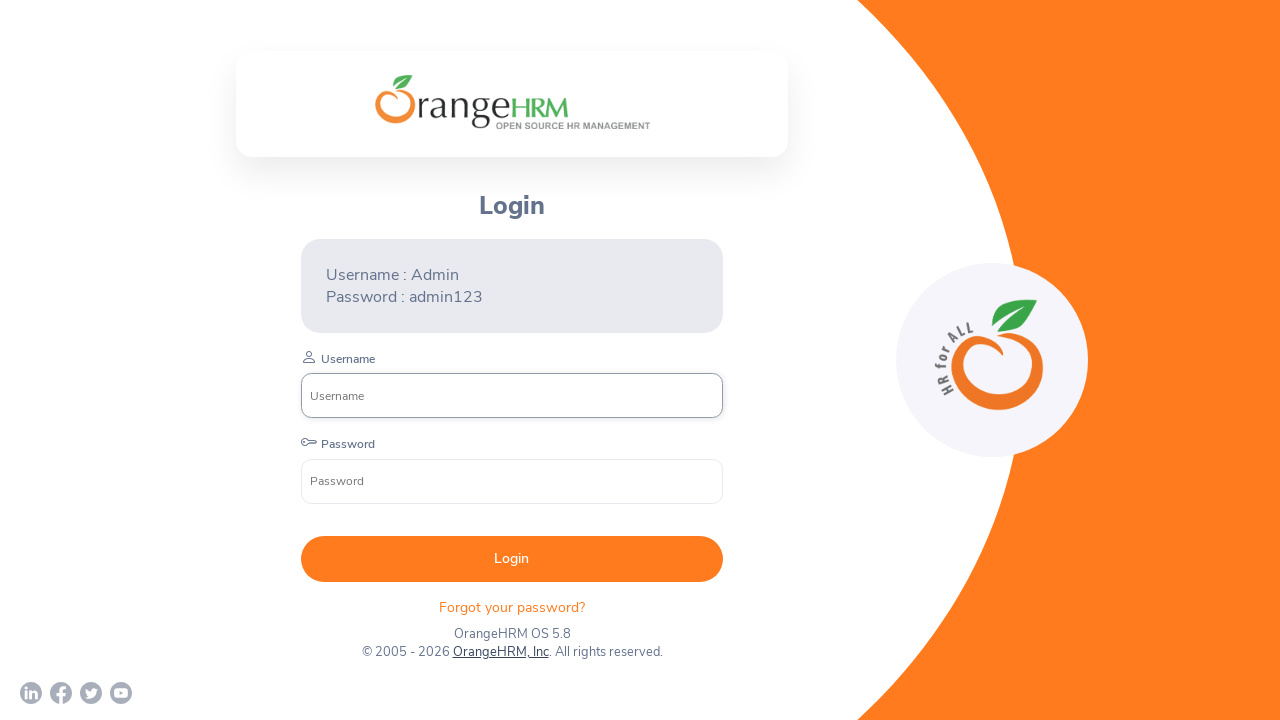

Navigated to OrangeHRM demo website
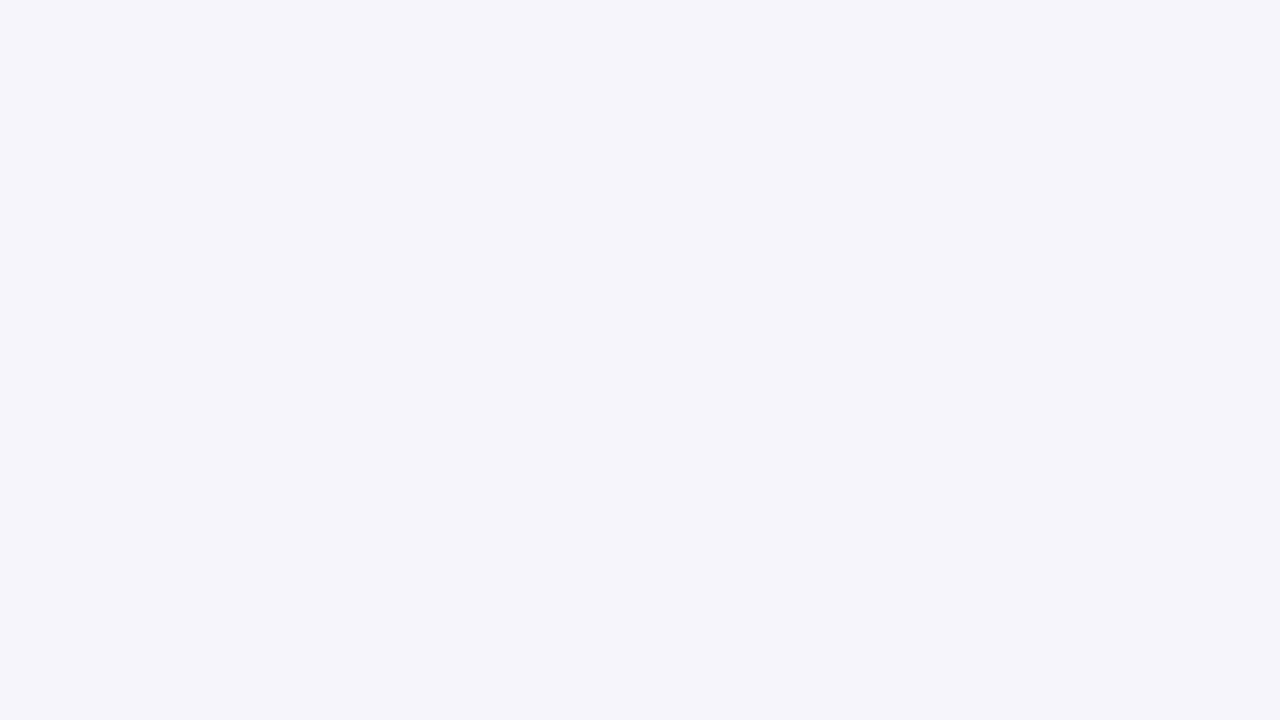

Verified page title equals 'OrangeHRM'
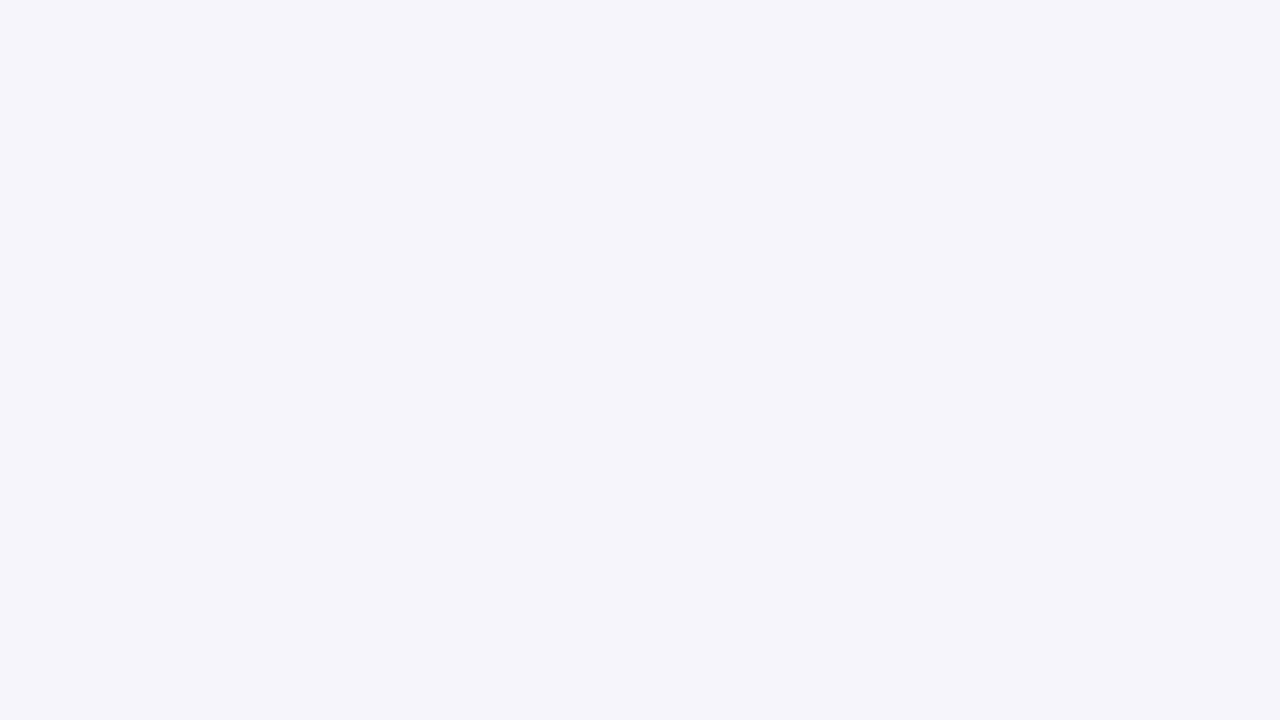

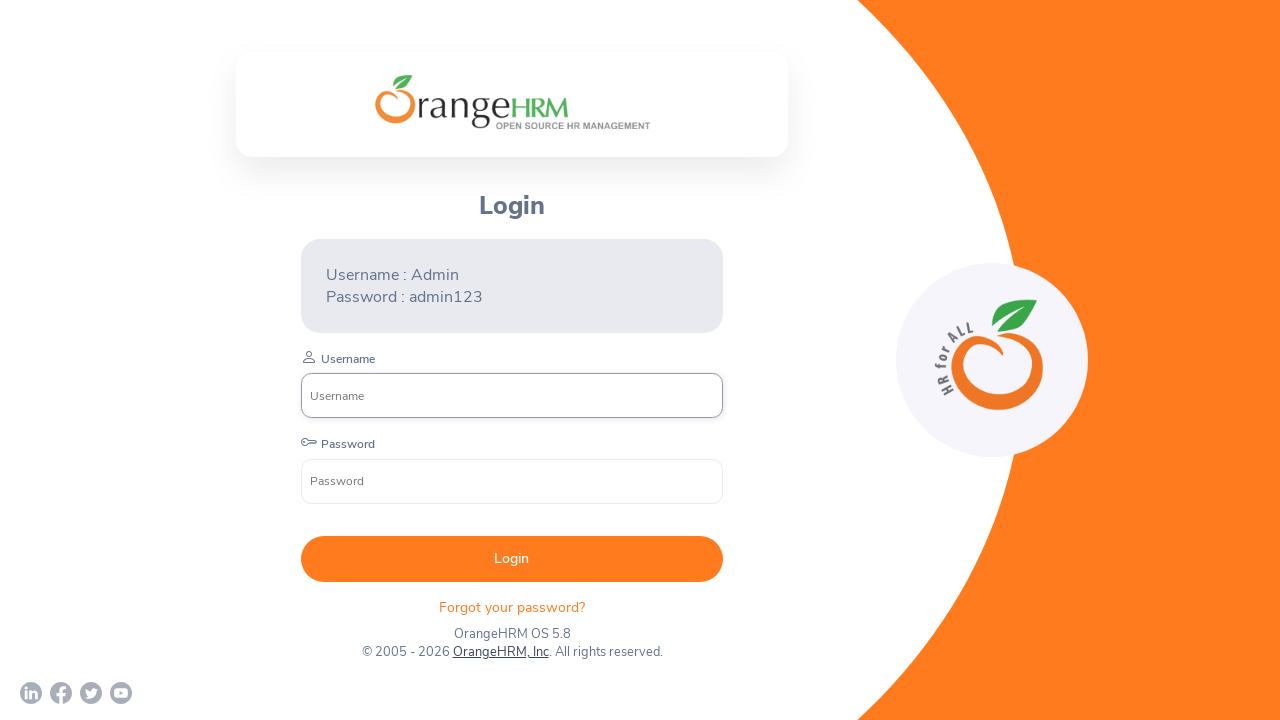